Tests focus functionality by setting focus on a text input field

Starting URL: https://www.selenium.dev/selenium/web/web-form.html

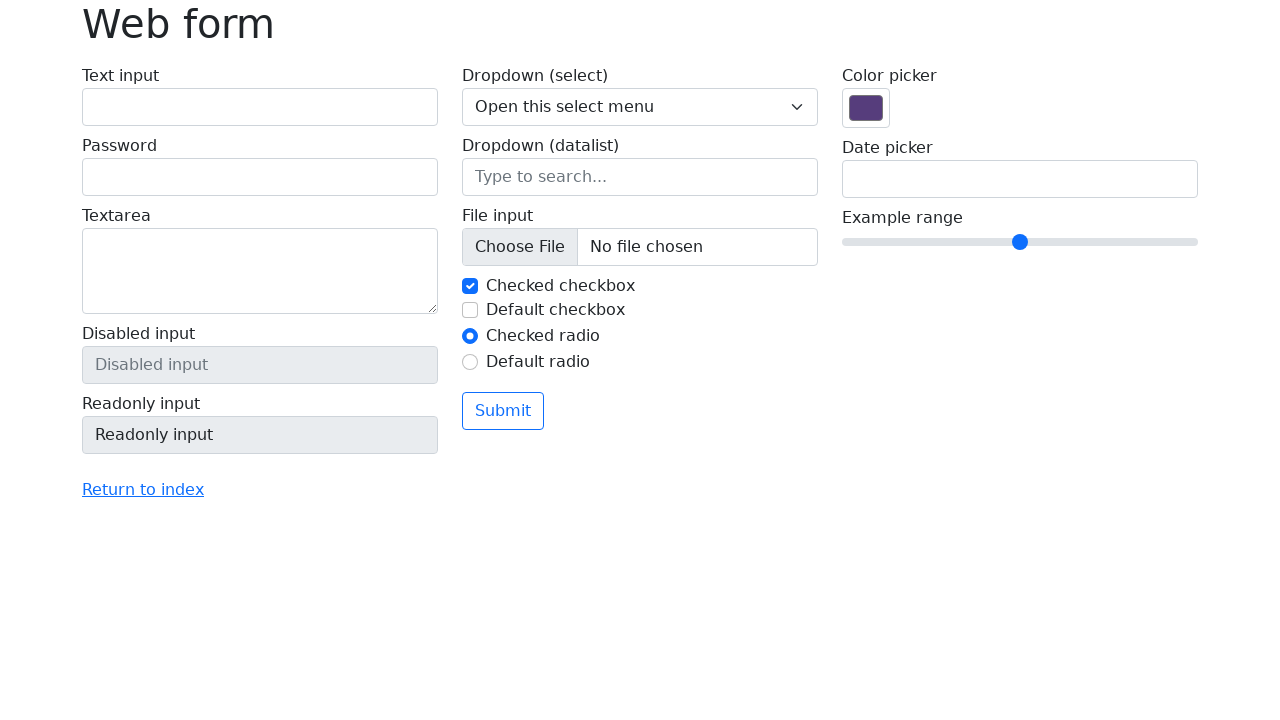

Set focus on text input field on internal:label="Text input"i
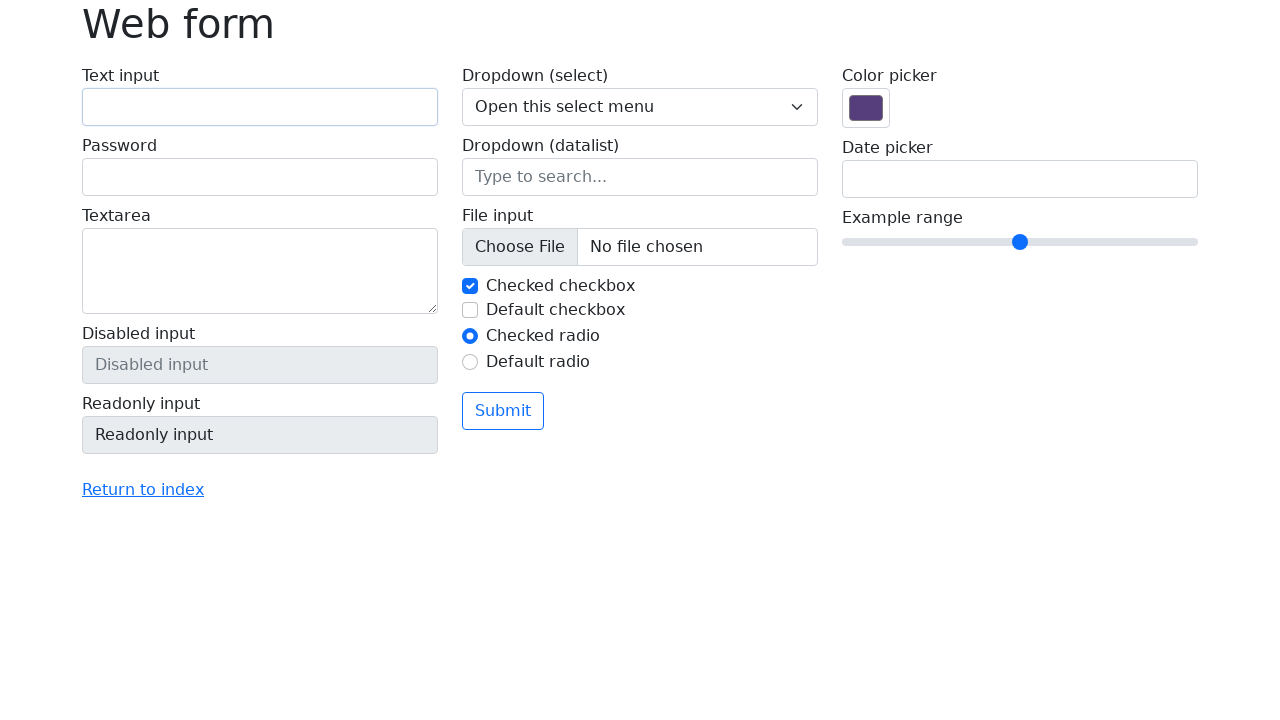

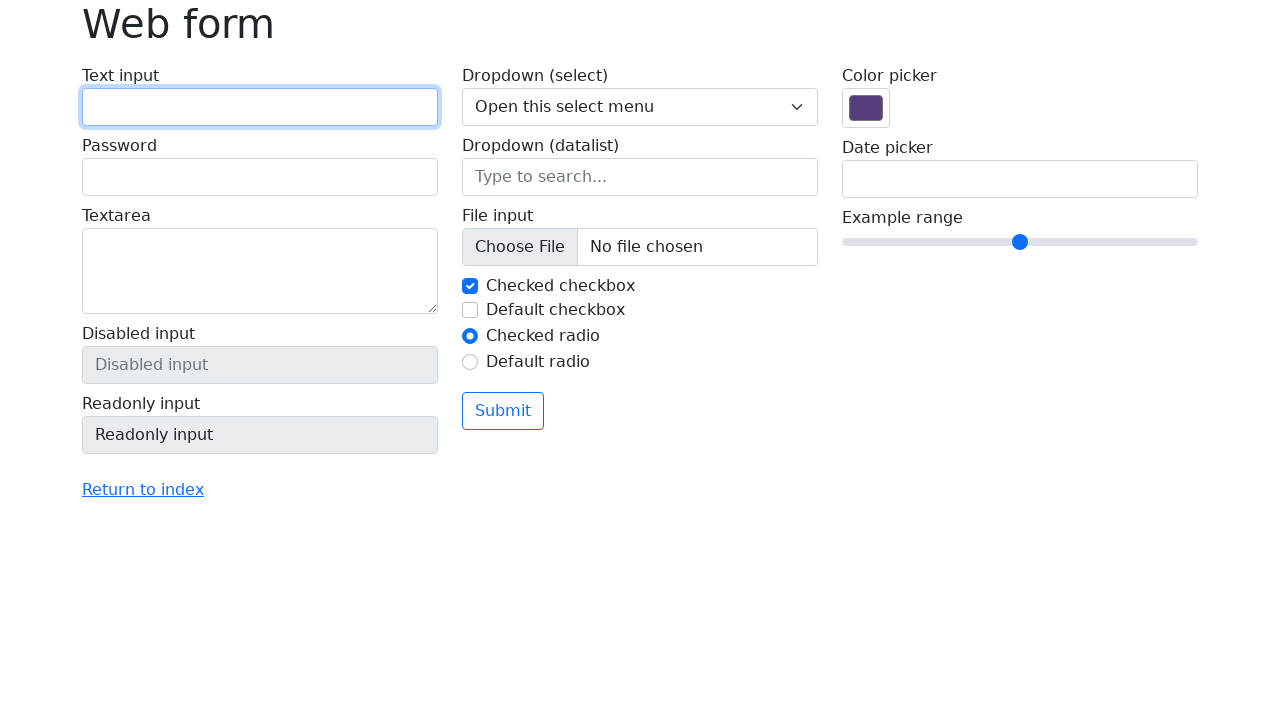